Tests that YouTube homepage is accessible by navigating to the site and verifying the page title contains "YouTube"

Starting URL: https://www.youtube.com

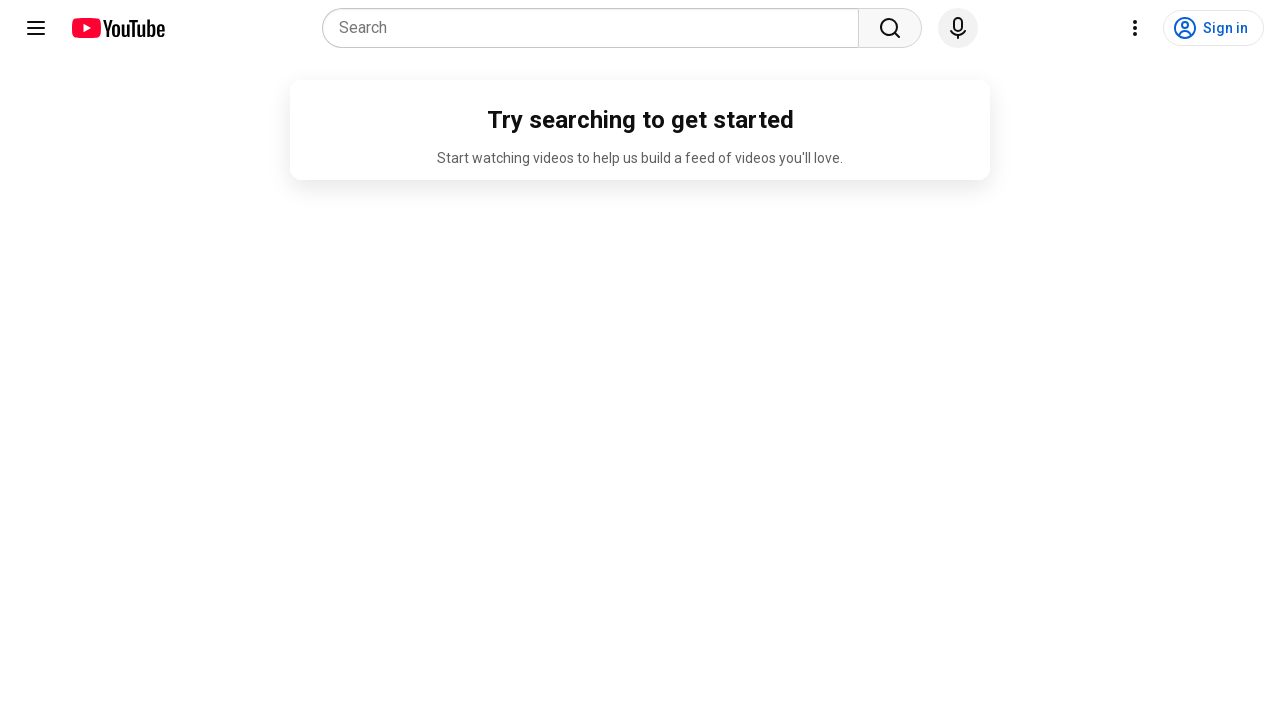

Navigated to YouTube homepage
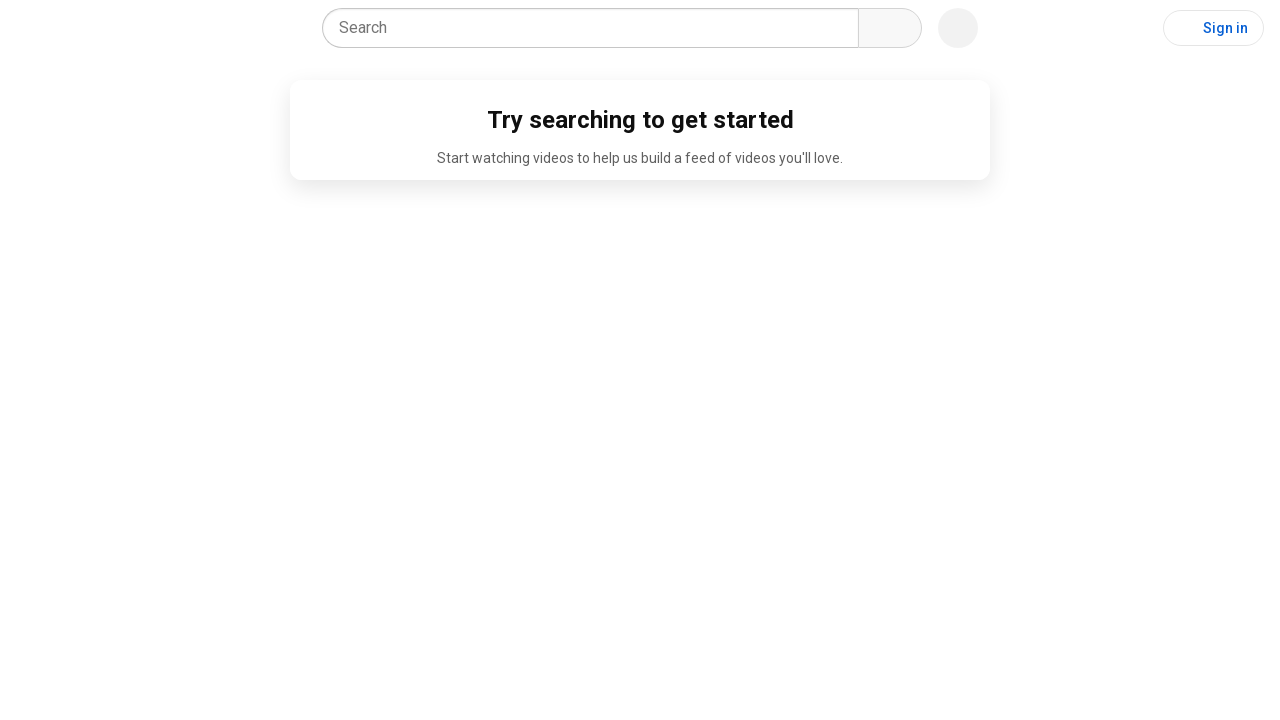

YouTube homepage DOM content loaded
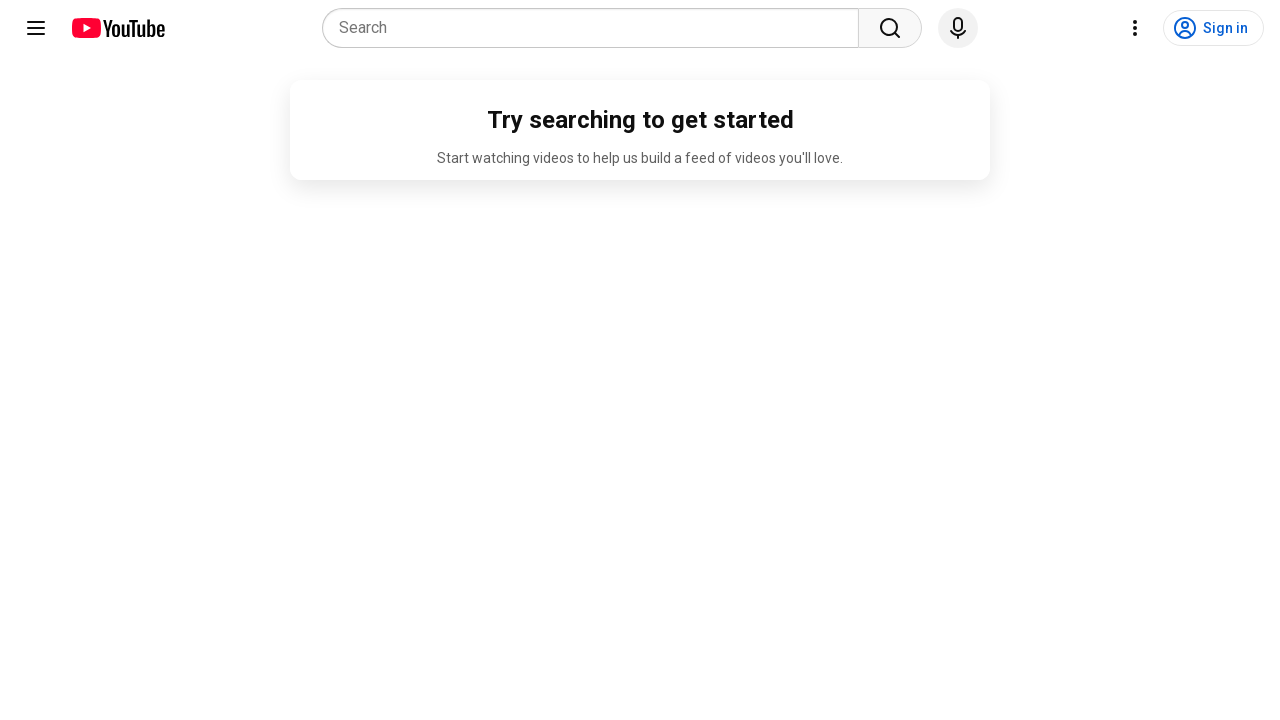

Verified page title contains 'YouTube'
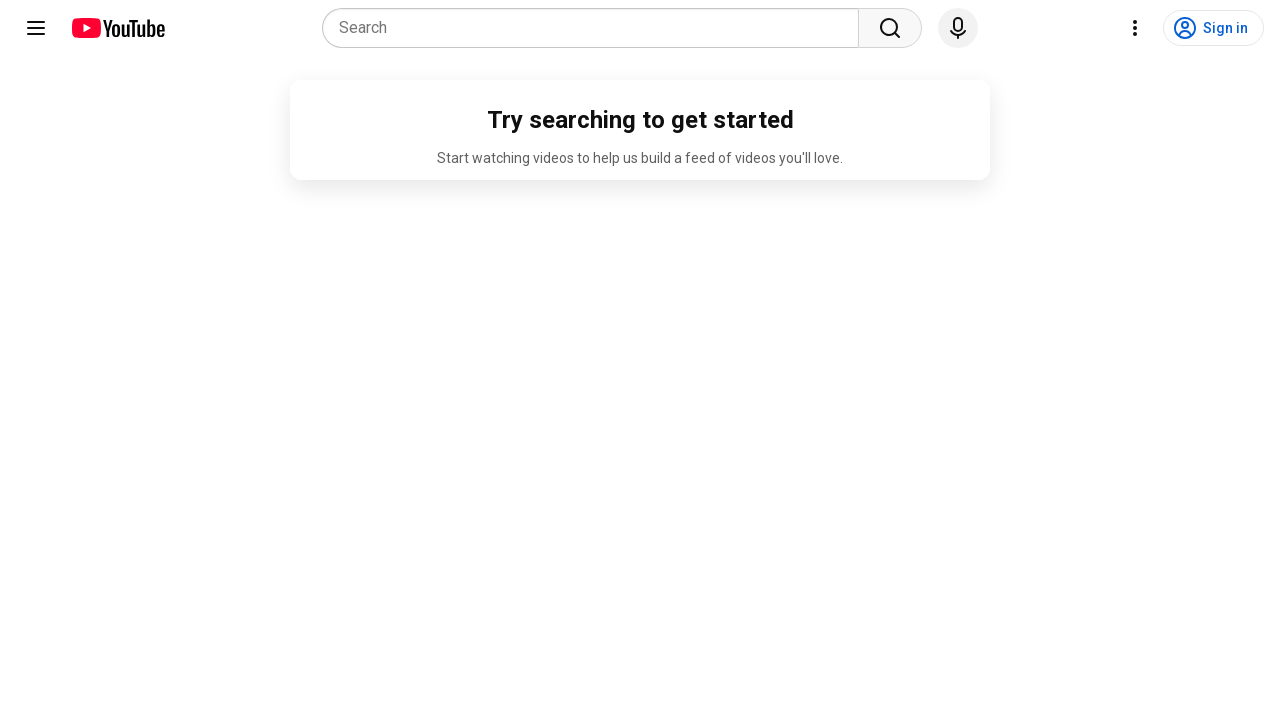

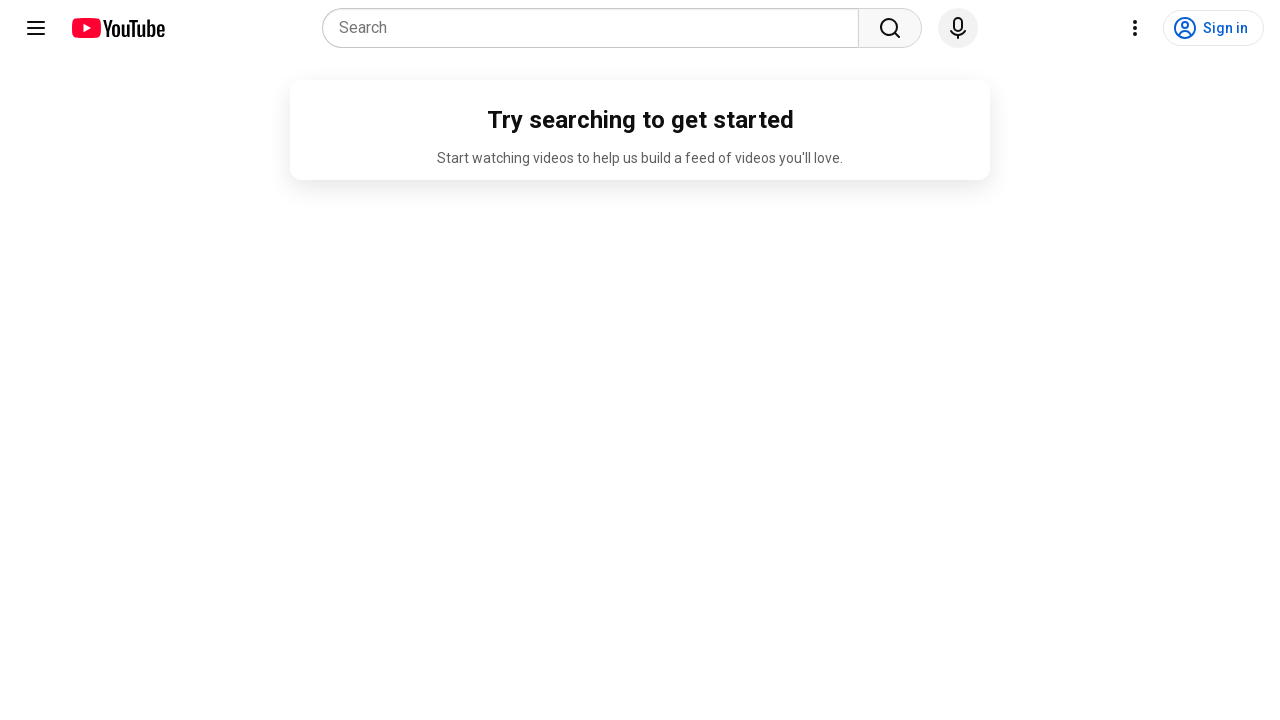